Navigates to YouTube homepage and verifies that the title does not contain "best"

Starting URL: https://www.youtube.com

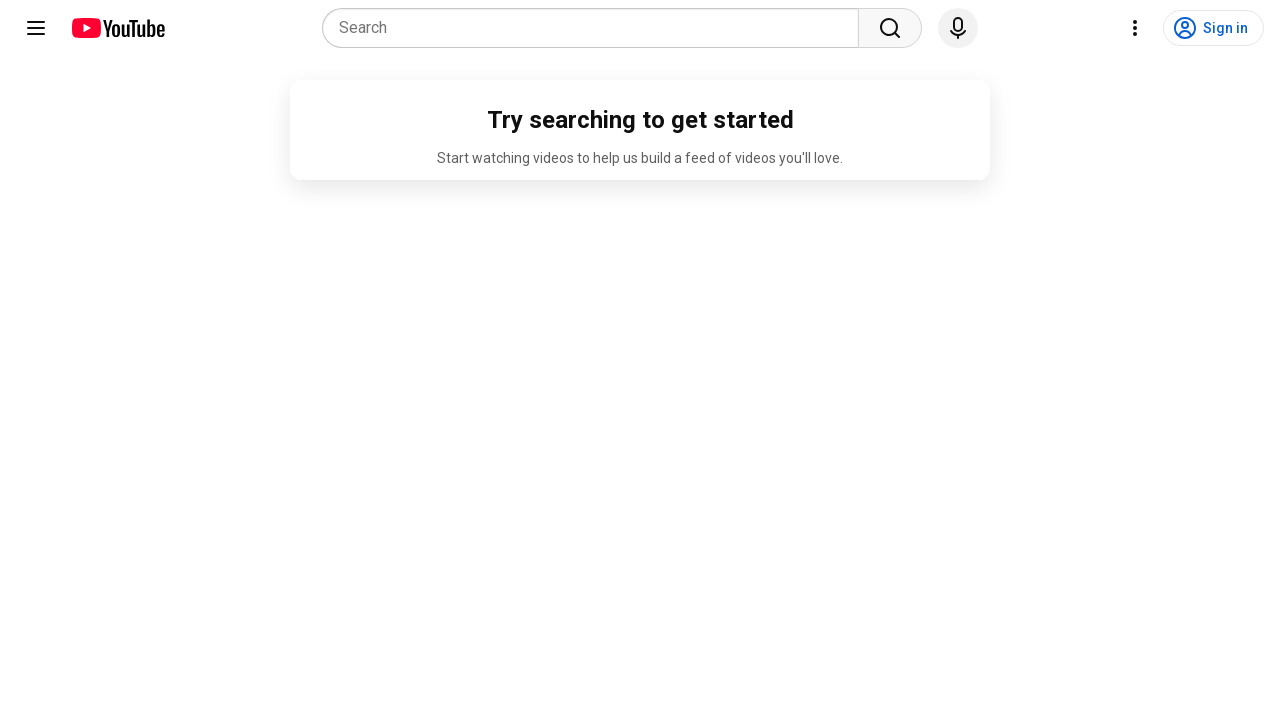

Navigated to YouTube homepage
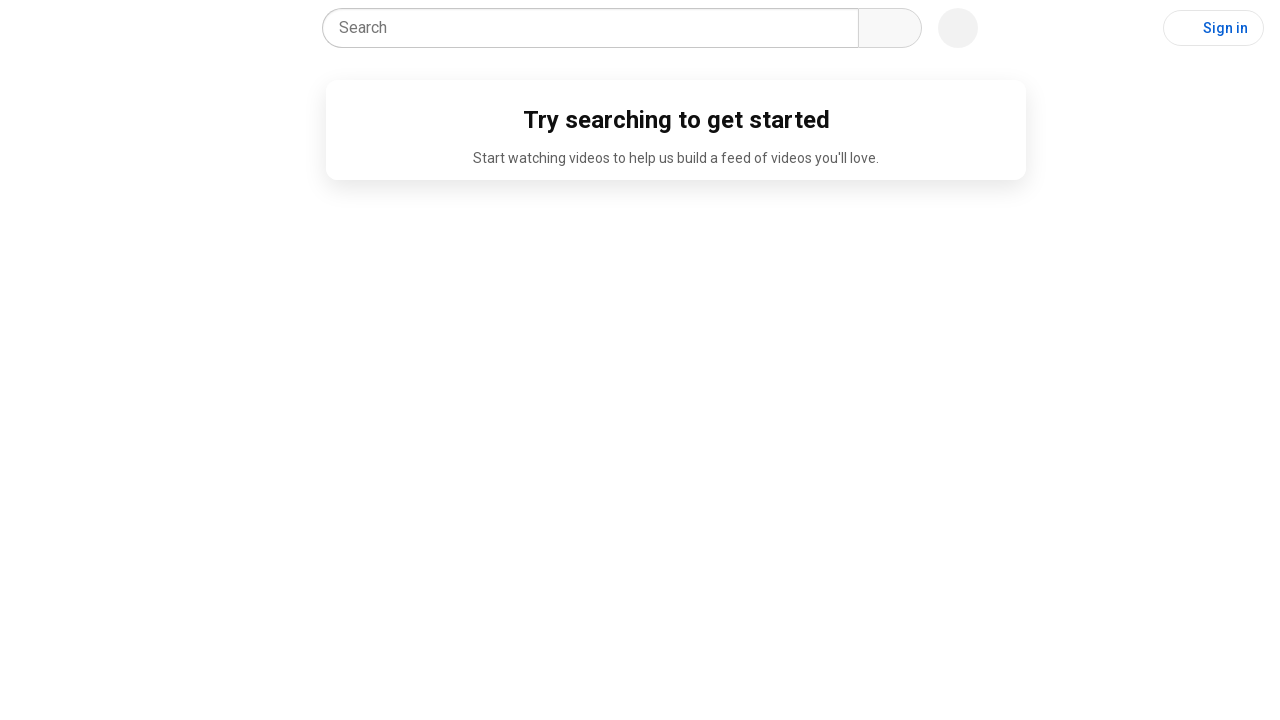

Retrieved page title: YouTube
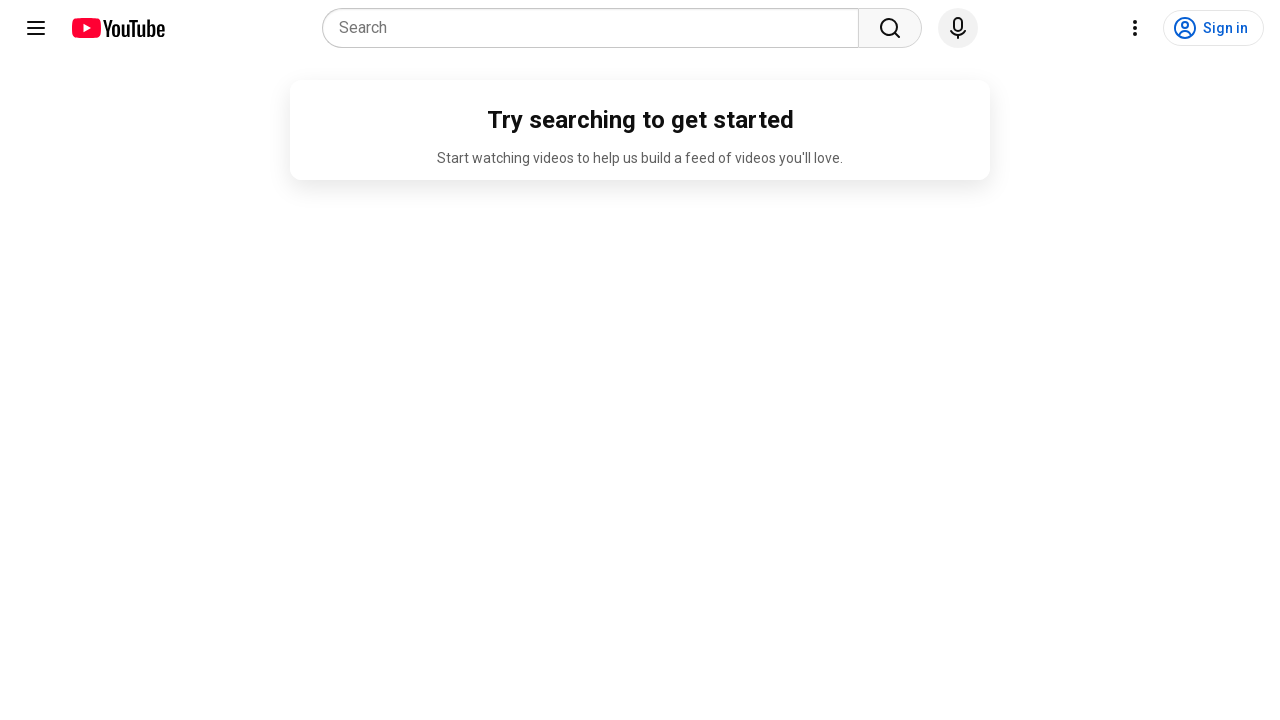

Verified that page title does not contain 'best'
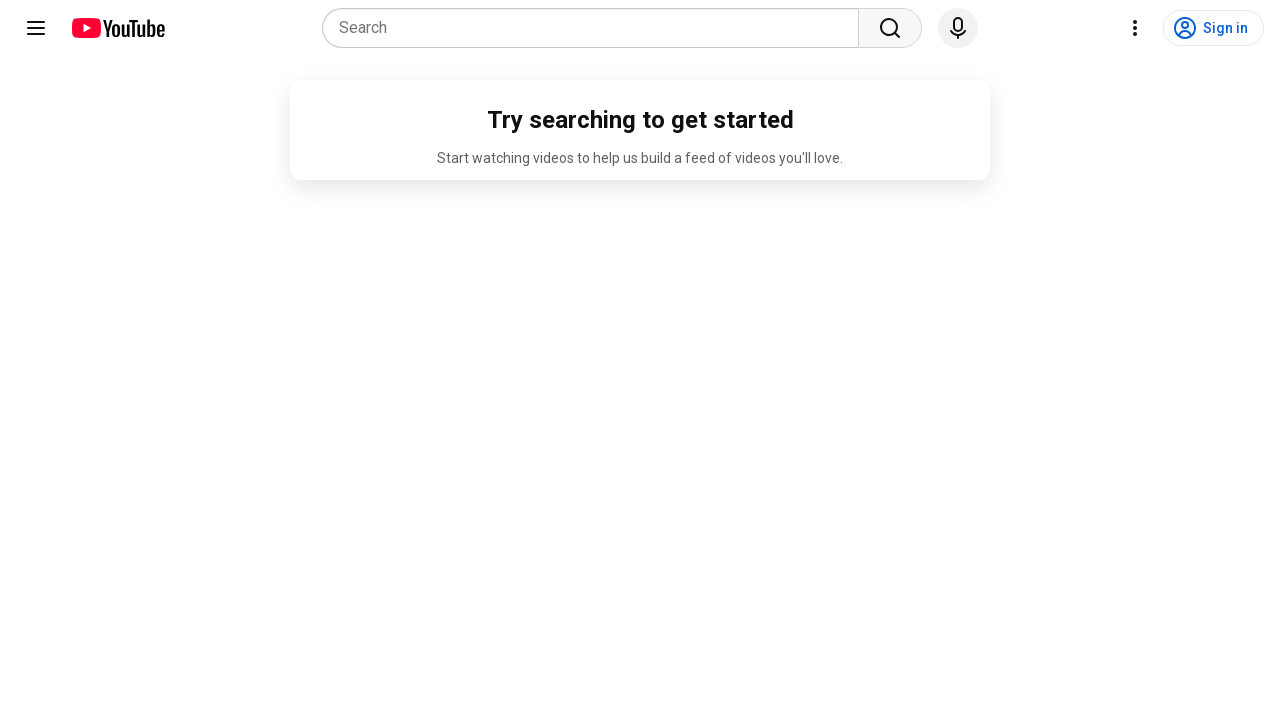

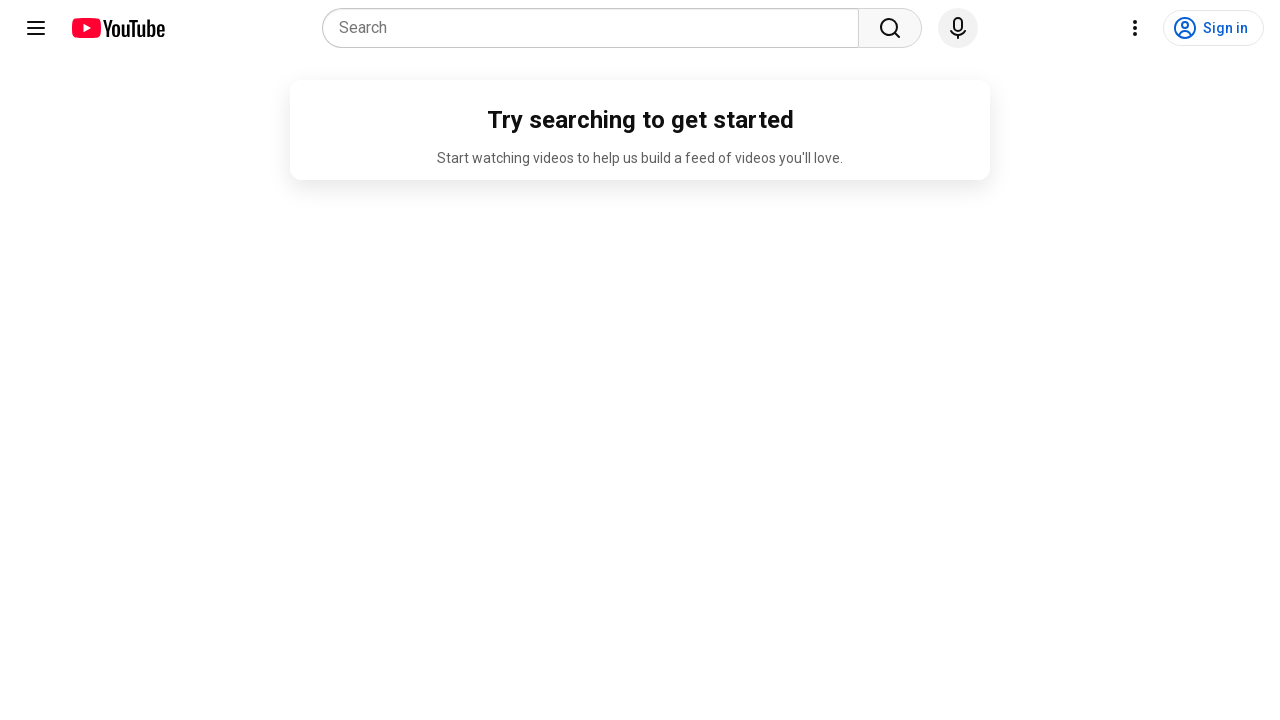